Tests table sorting functionality by clicking the column header and verifying that the vegetable names are sorted alphabetically

Starting URL: https://rahulshettyacademy.com/seleniumPractise/#/offers

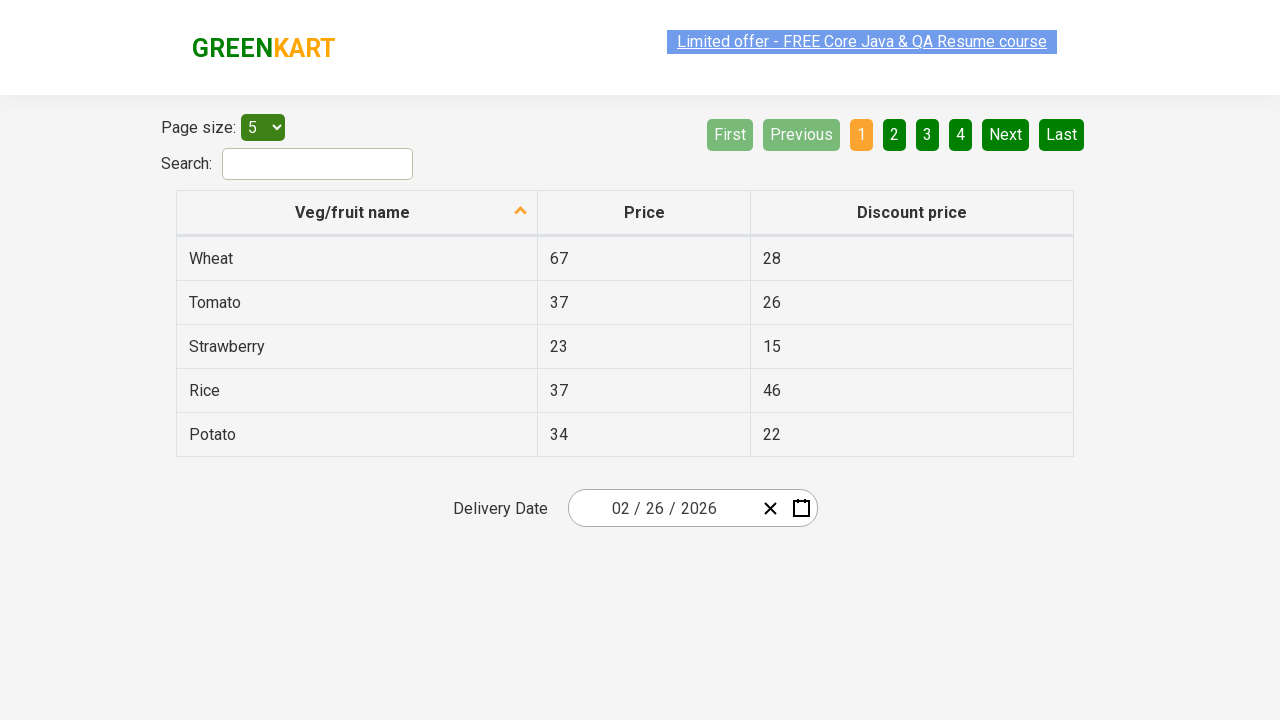

Clicked column header to sort table at (357, 213) on xpath=//th[@role='columnheader']
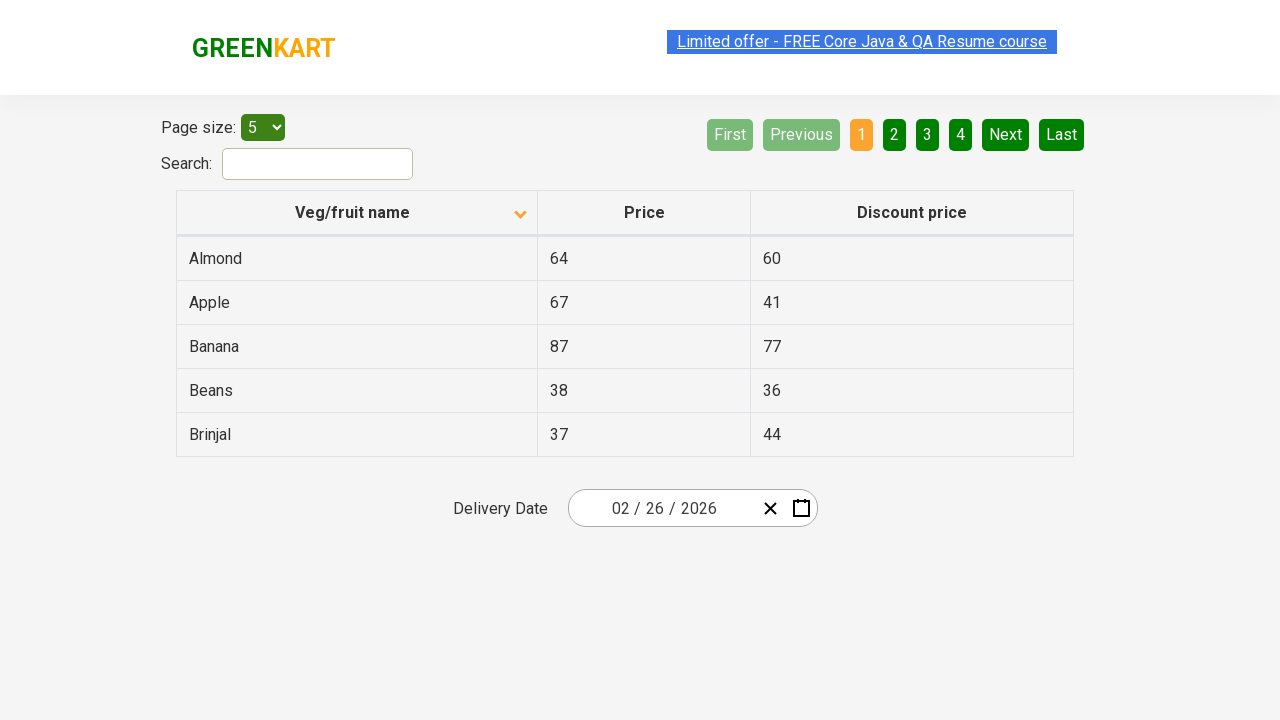

Waited for table to be sorted
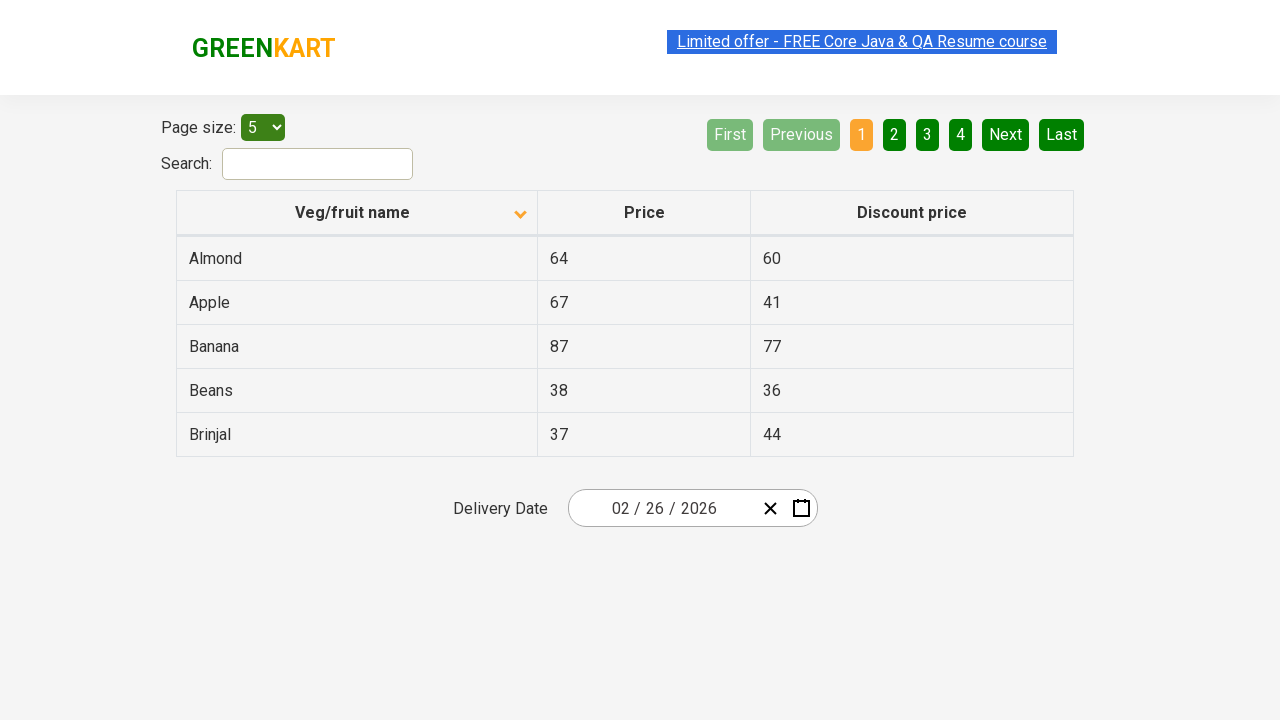

Retrieved all vegetable names from first column
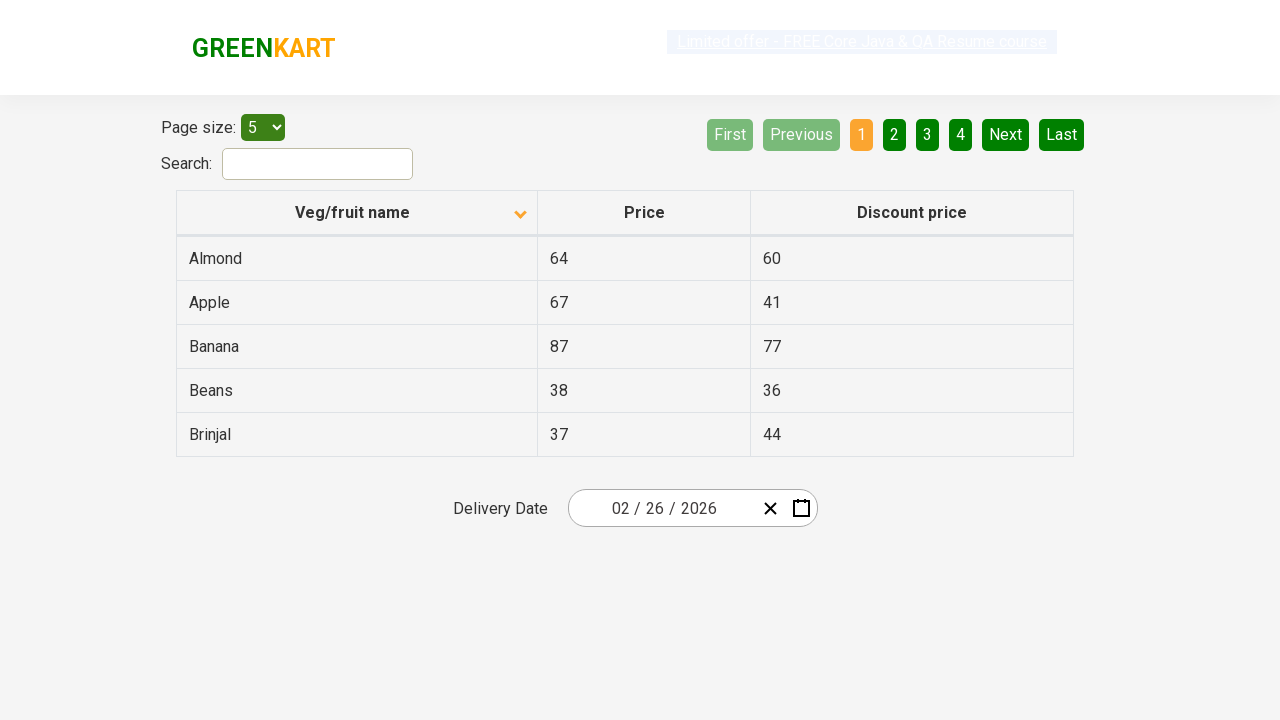

Extracted text content from all vegetable elements
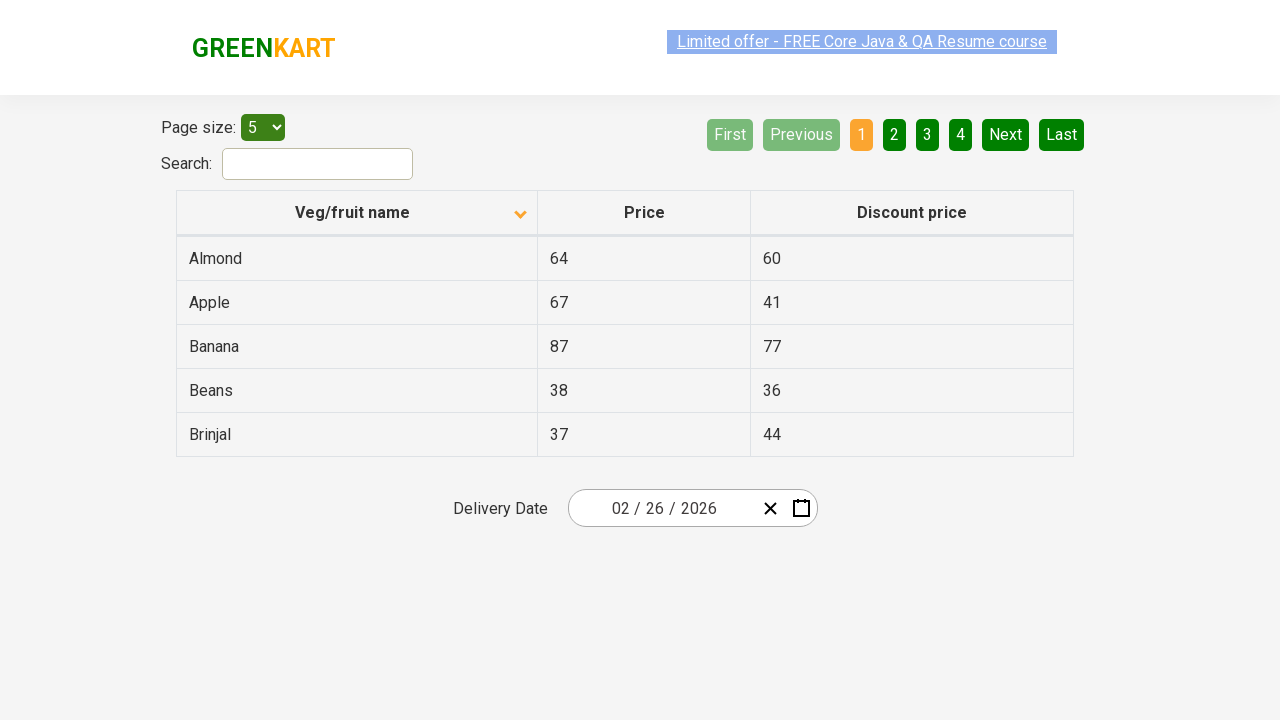

Created copy of vegetable list for comparison
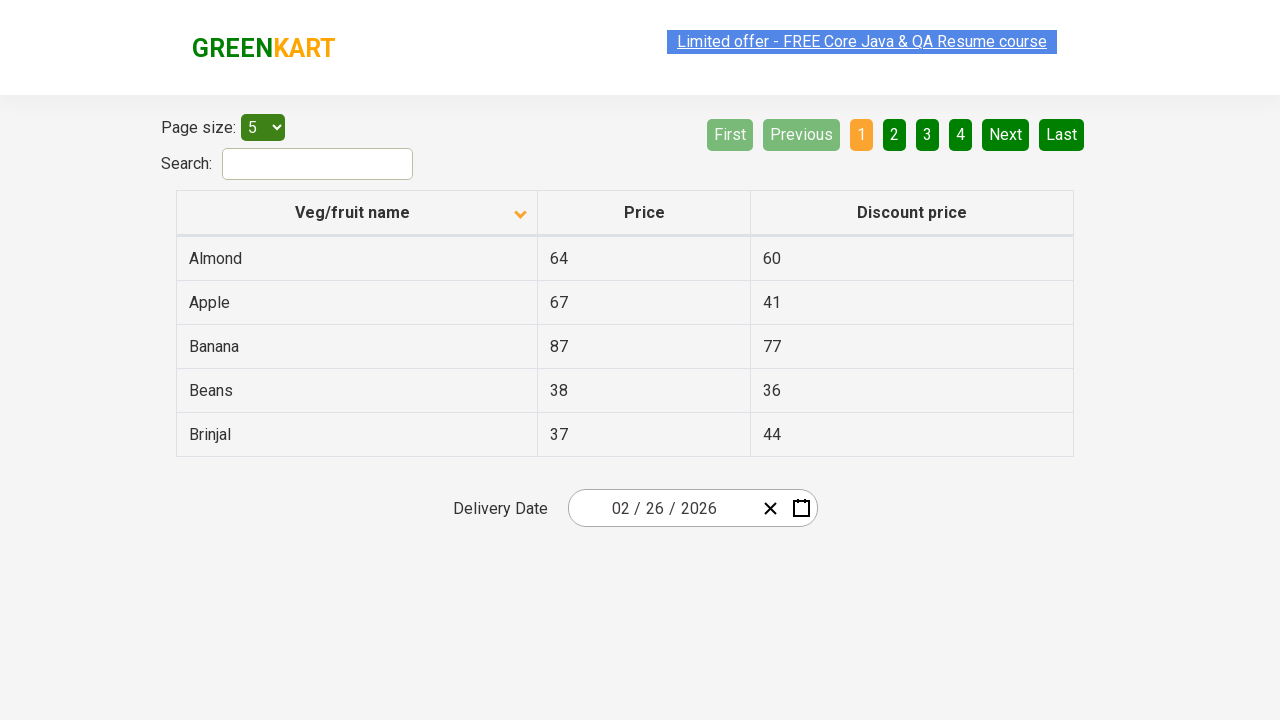

Sorted the vegetable list alphabetically
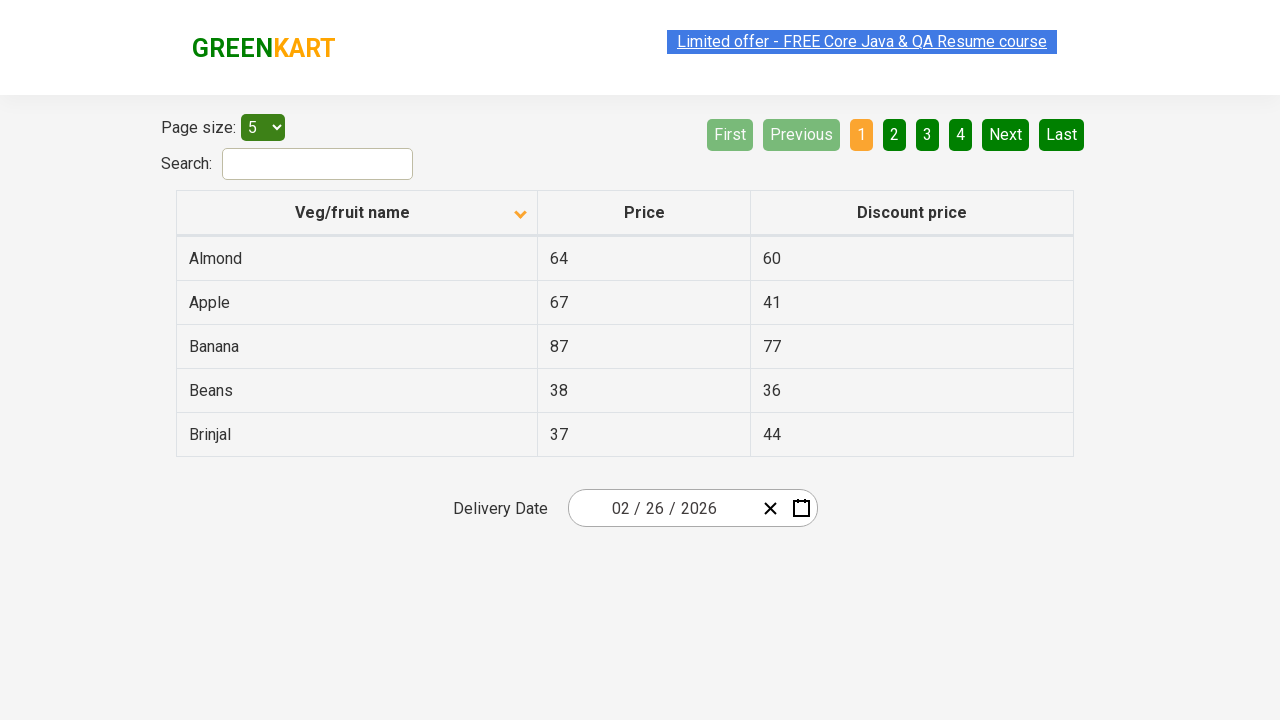

Verified that table vegetables are sorted alphabetically
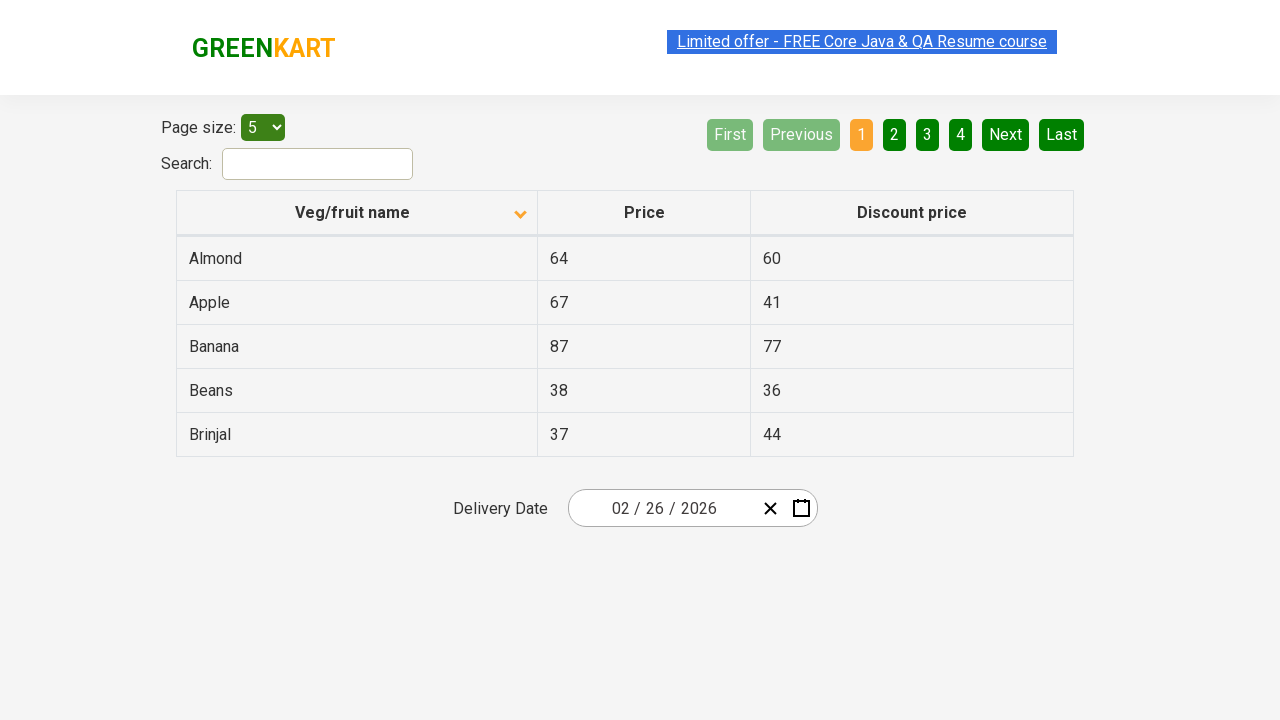

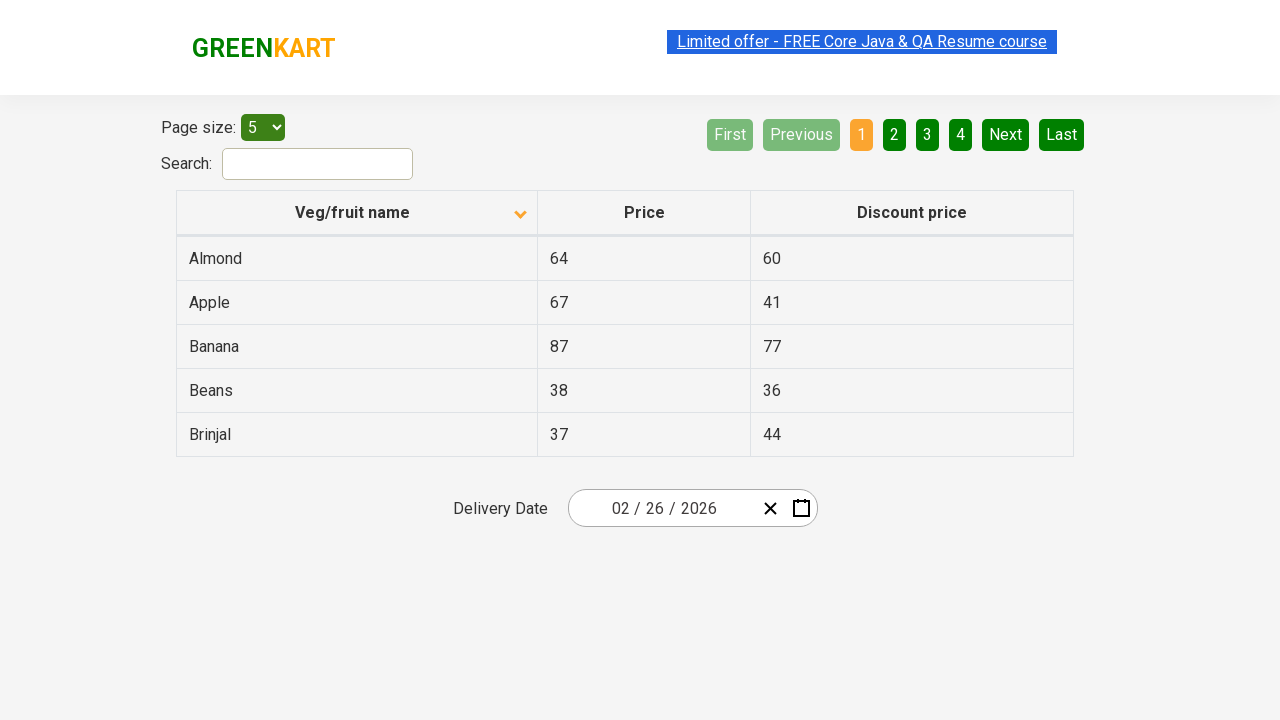